Tests working with multiple browser windows by clicking a link that opens a new window, then switching between windows using window handles order (first/last) and verifying the page titles.

Starting URL: https://the-internet.herokuapp.com/windows

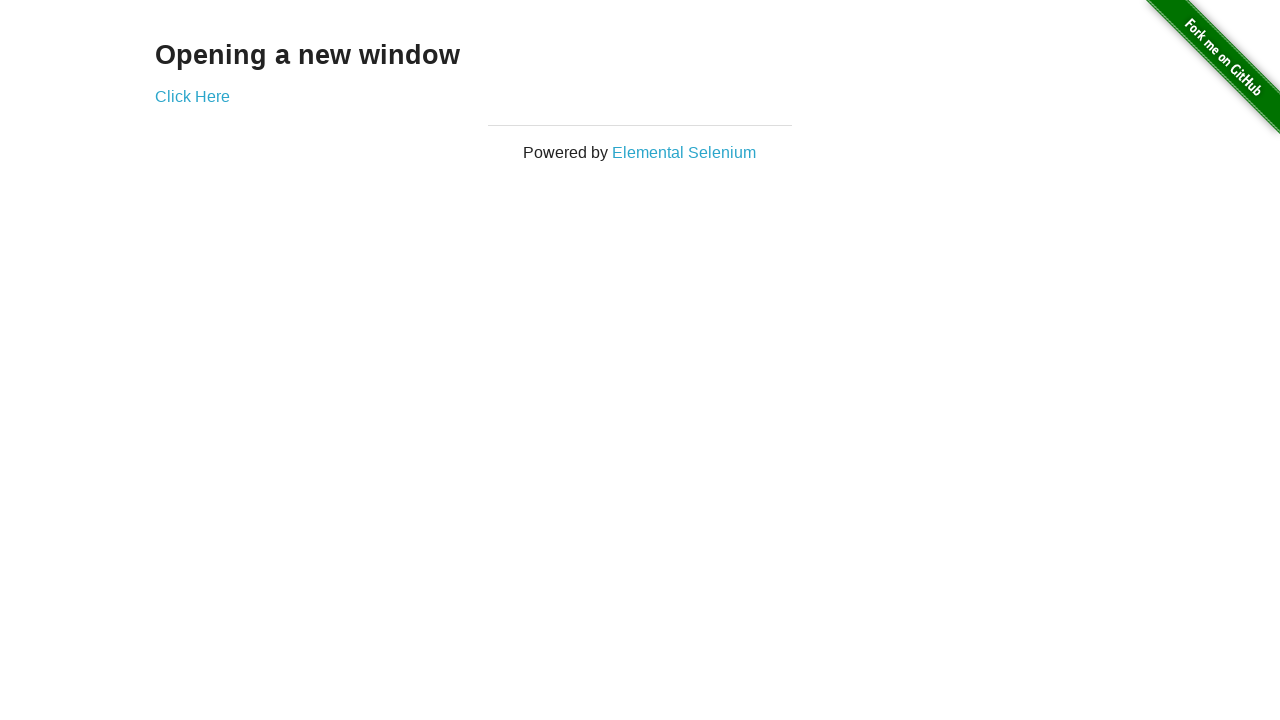

Clicked link to open new window at (192, 96) on .example a
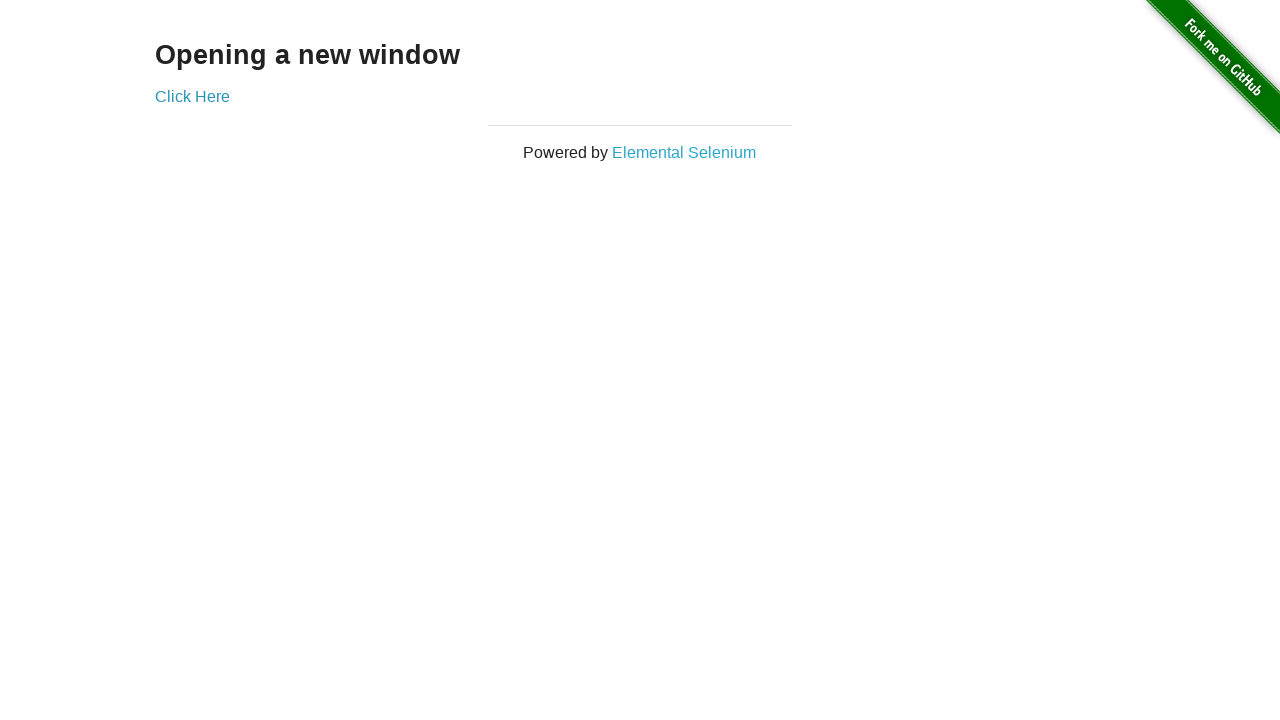

New window opened and captured
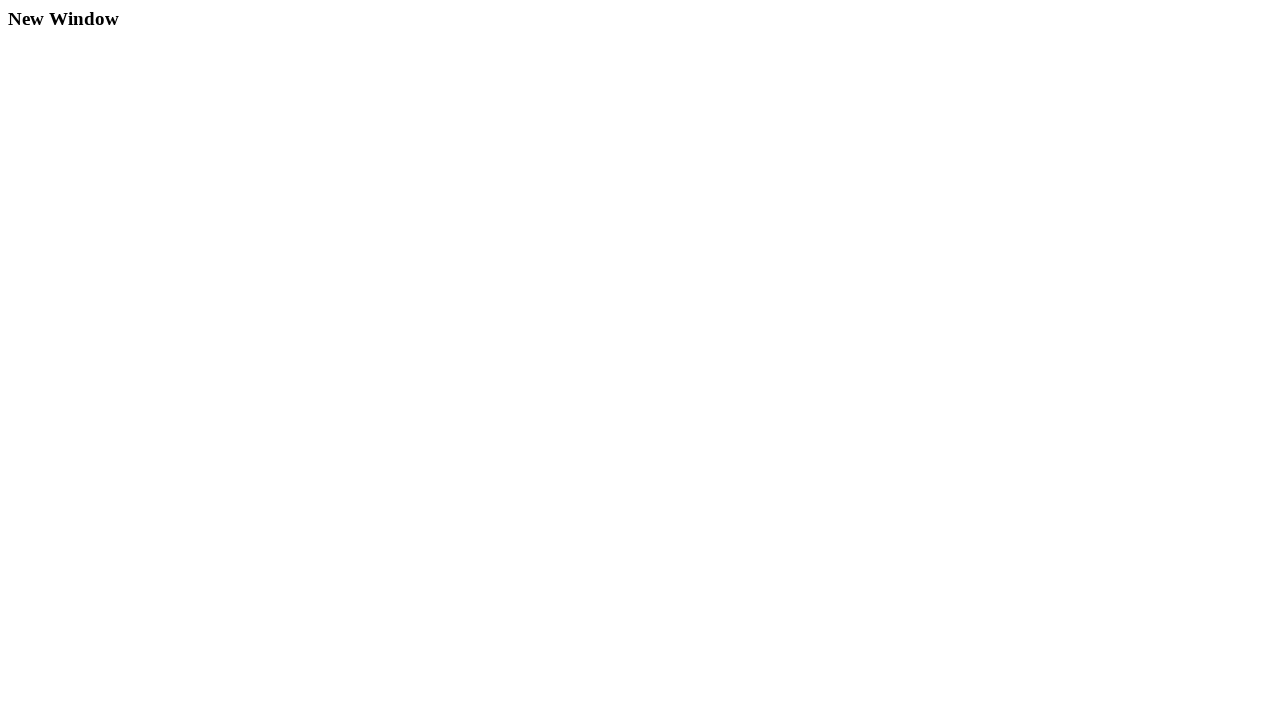

New page finished loading
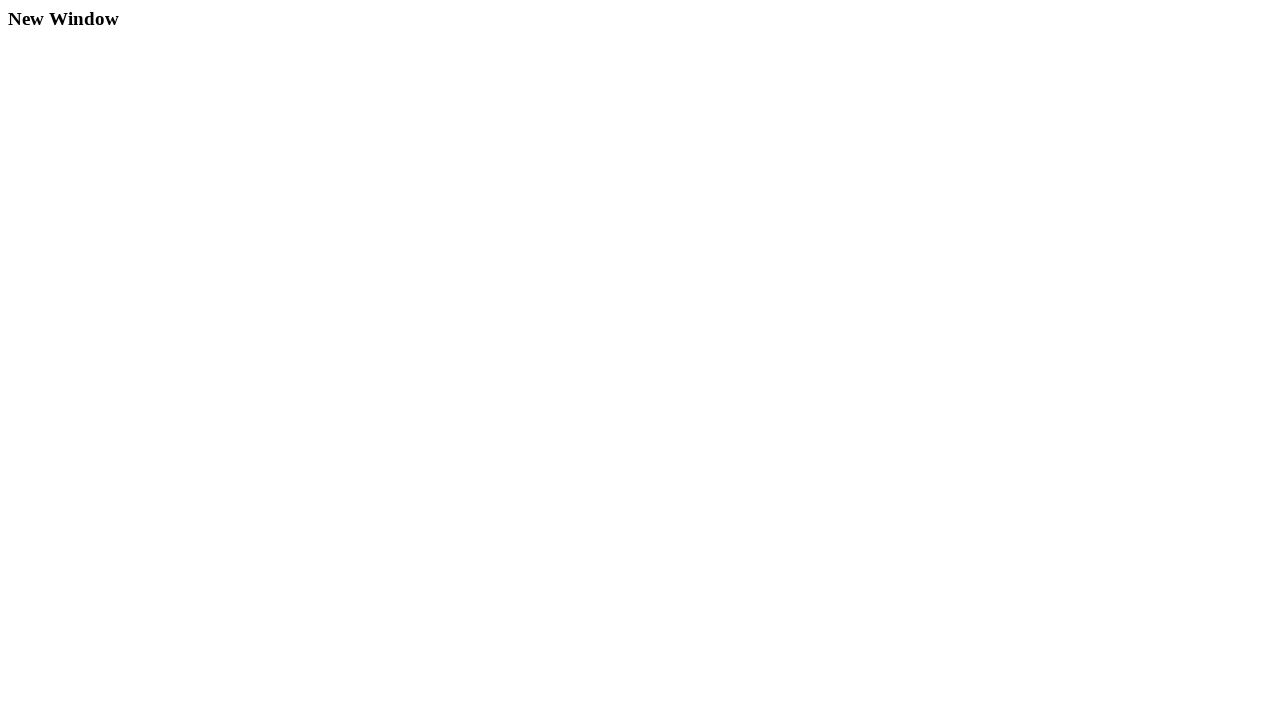

Retrieved all pages from context
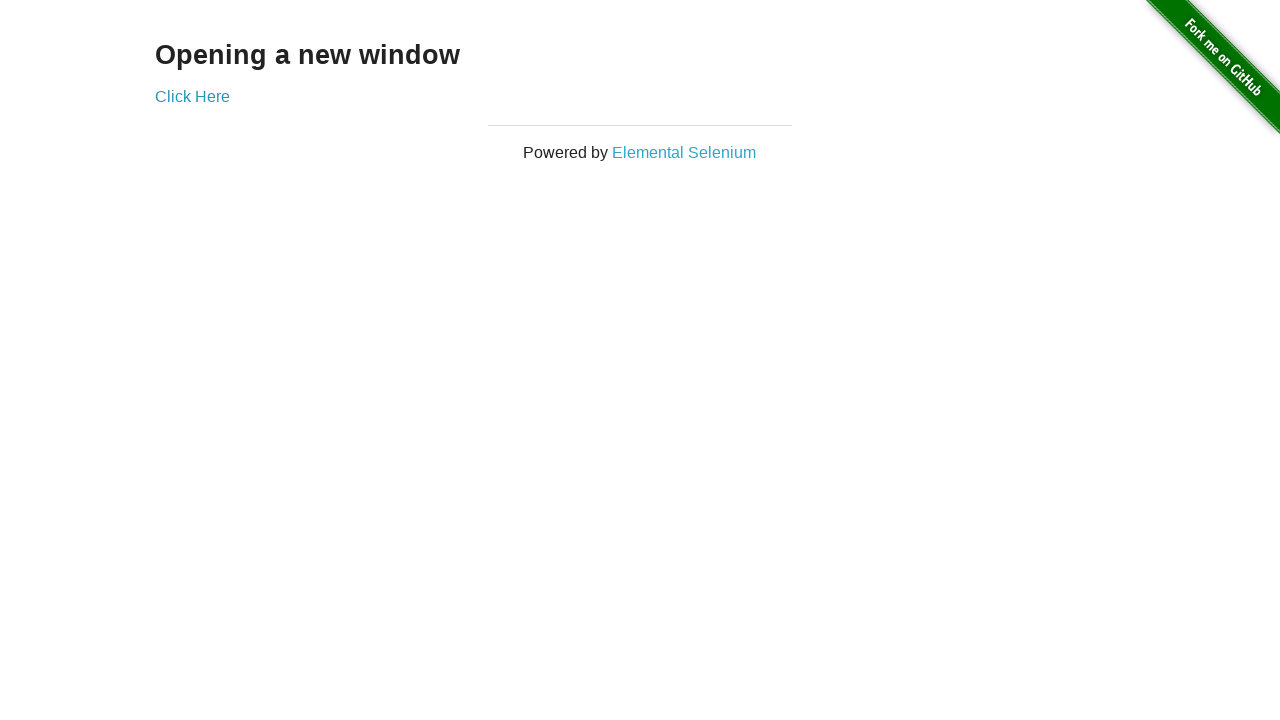

Selected first window (original)
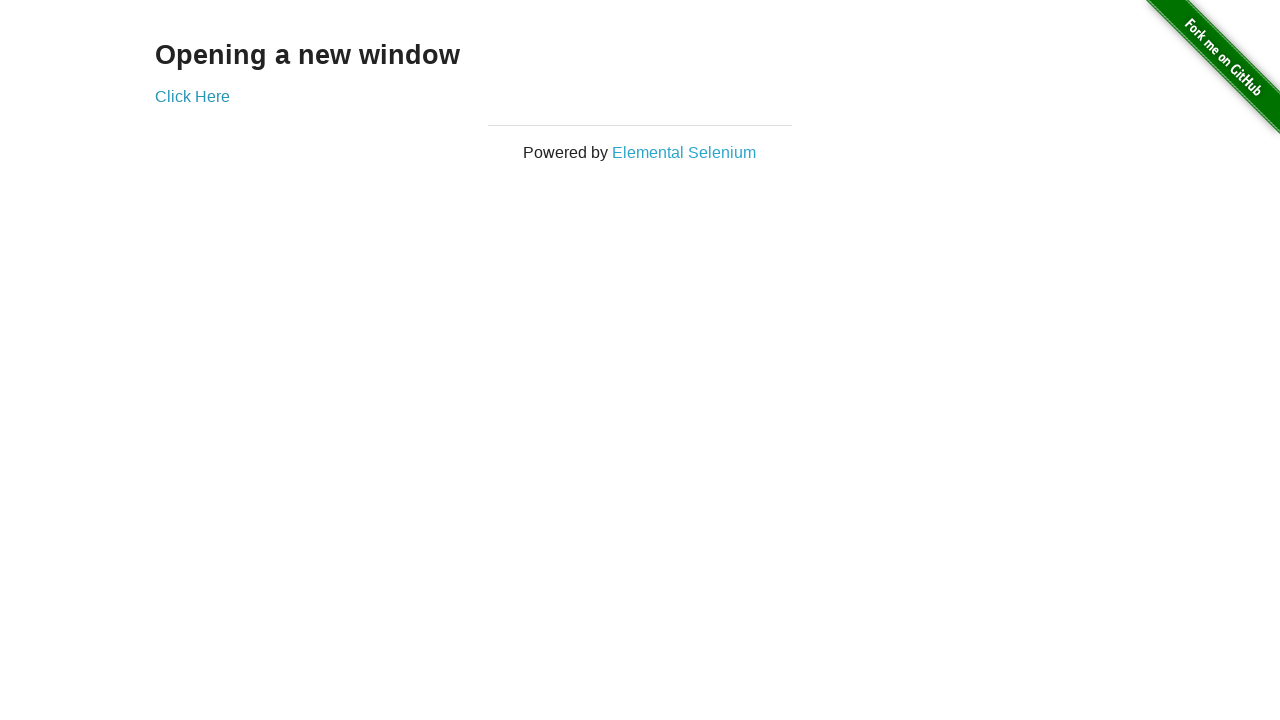

Verified first window title is 'The Internet'
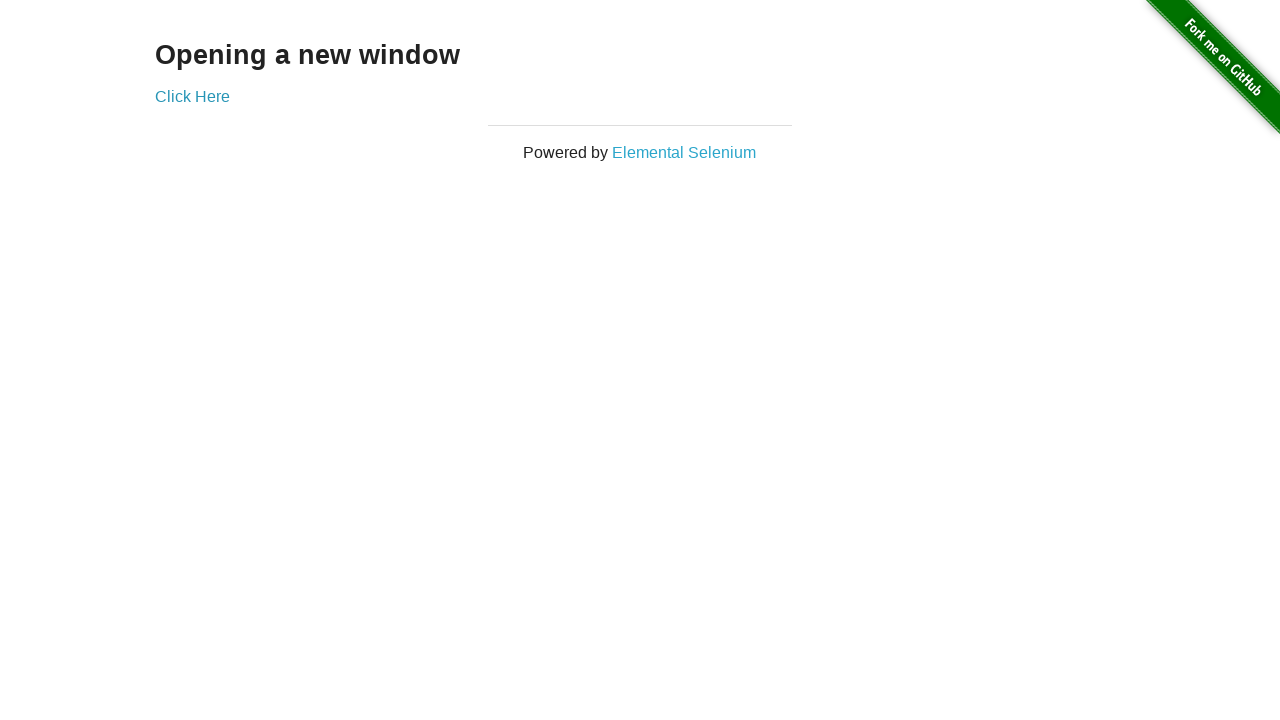

Selected last window (new)
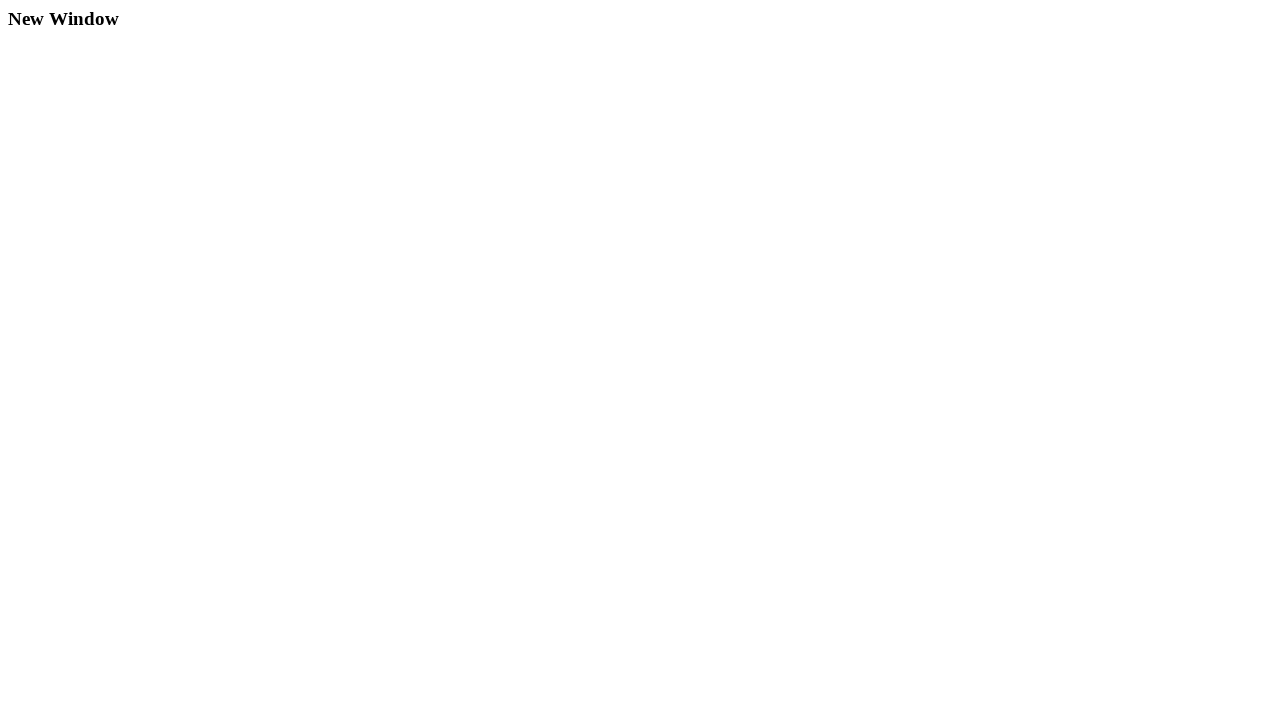

Waited for new window title to be populated
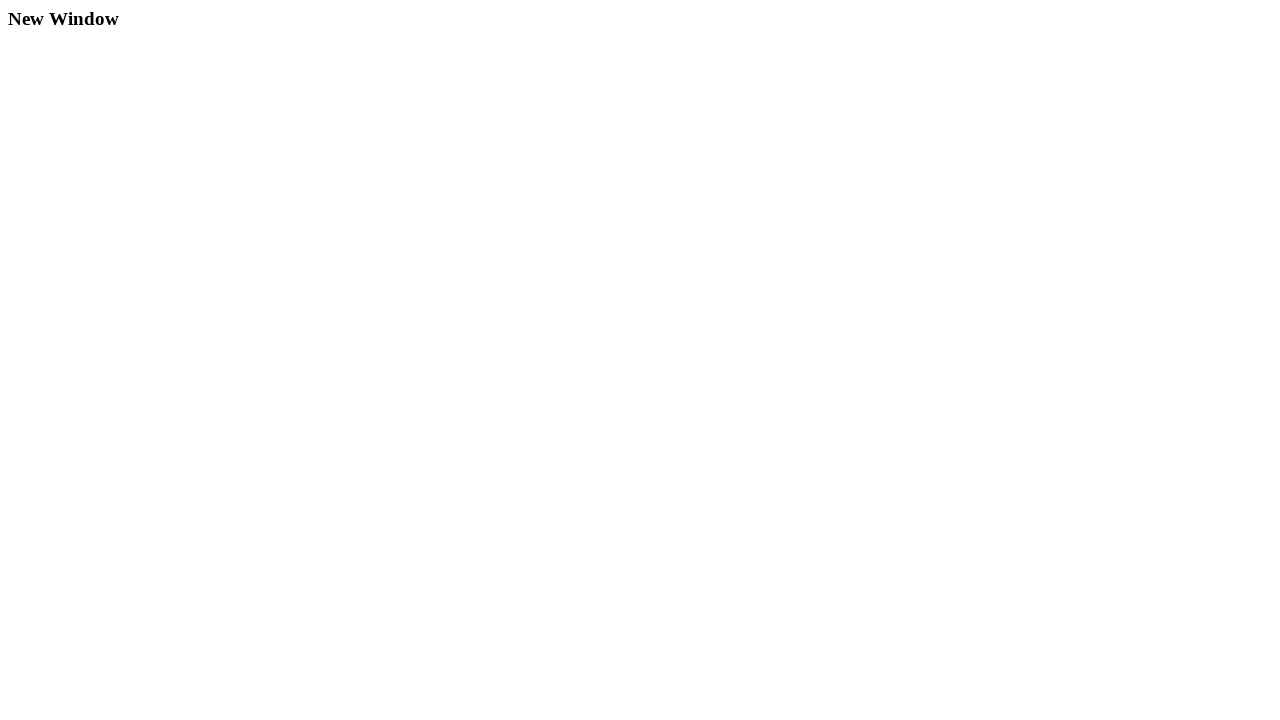

Verified last window title is 'New Window'
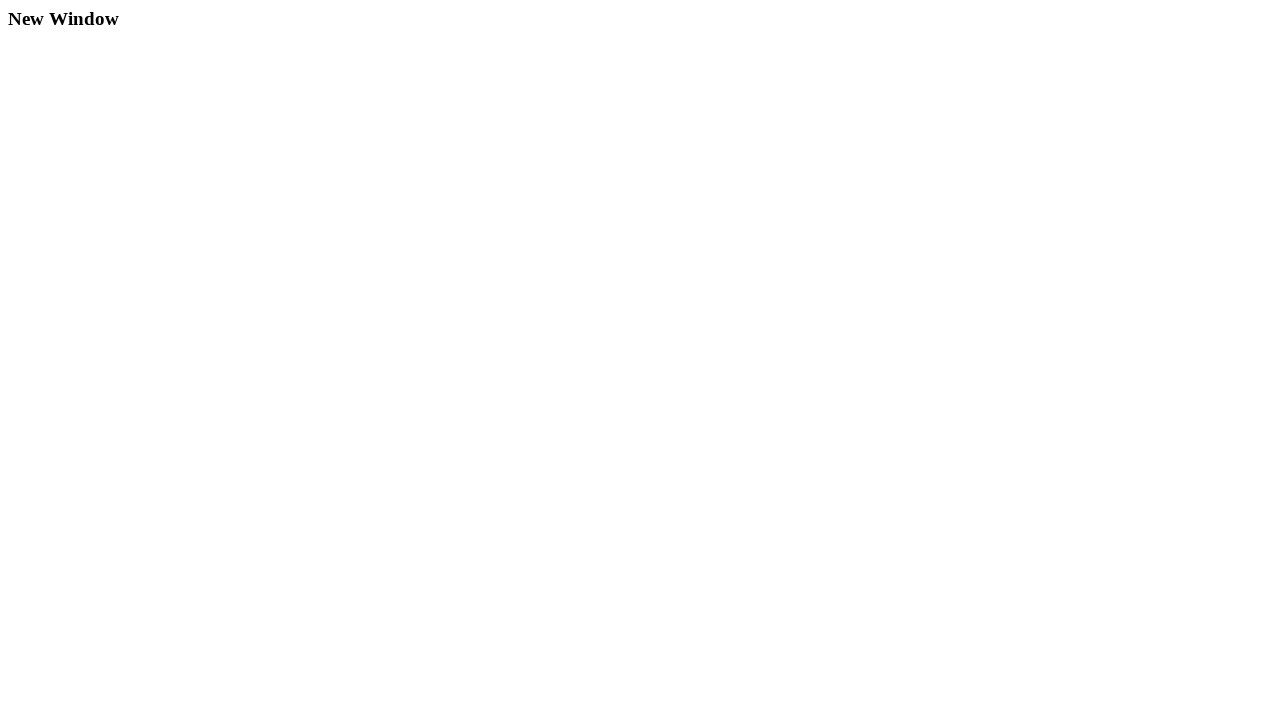

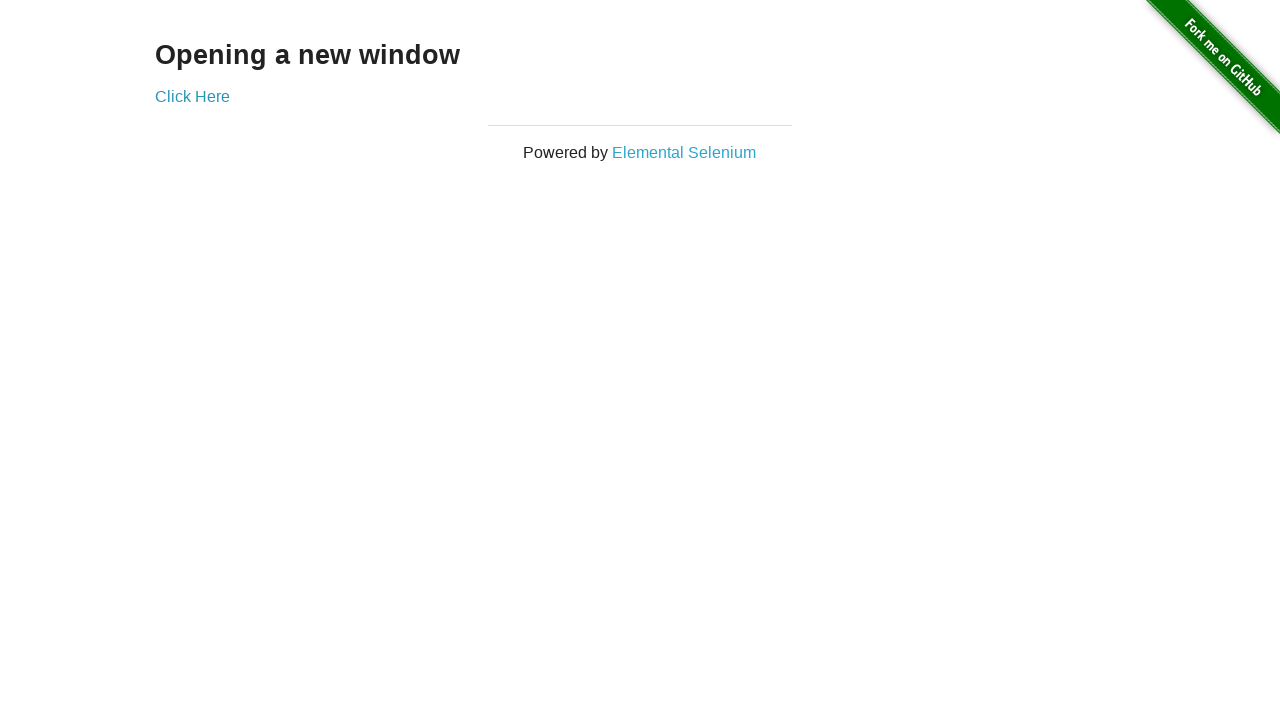